Navigates to omayo blogspot page and locates an "Open" link element to verify it exists on the page

Starting URL: https://omayo.blogspot.com/

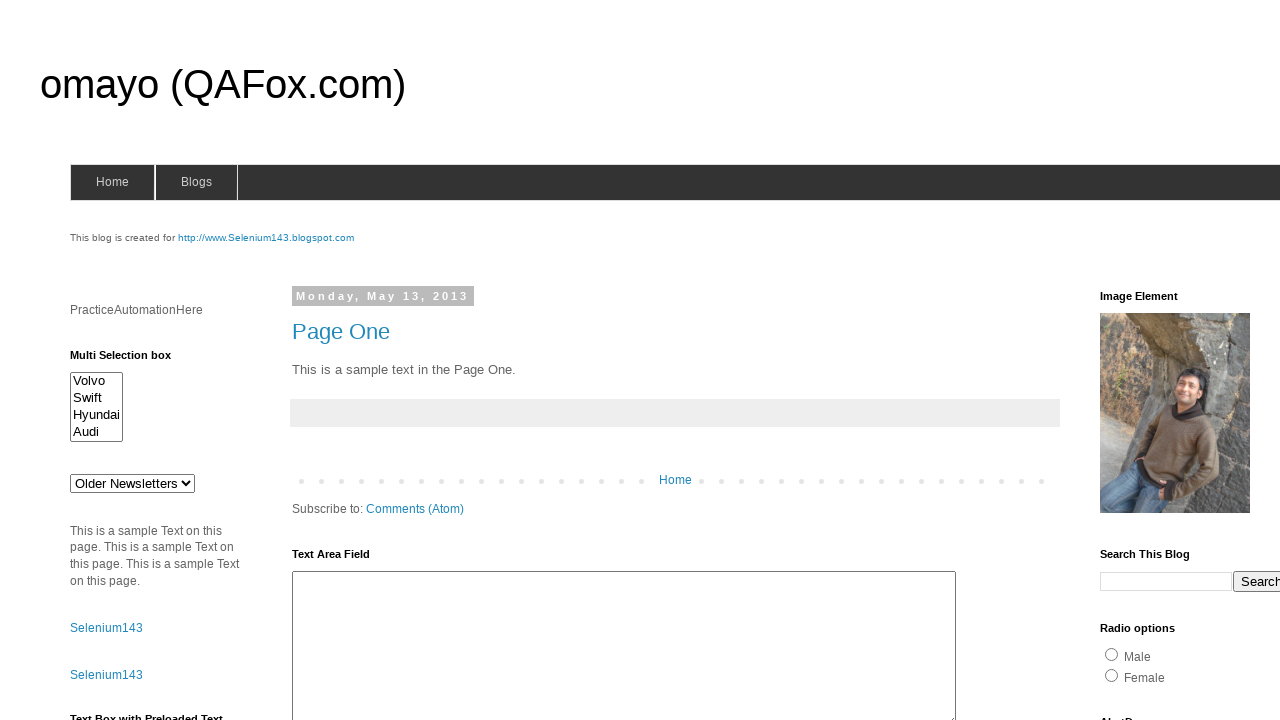

Navigated to omayo.blogspot.com
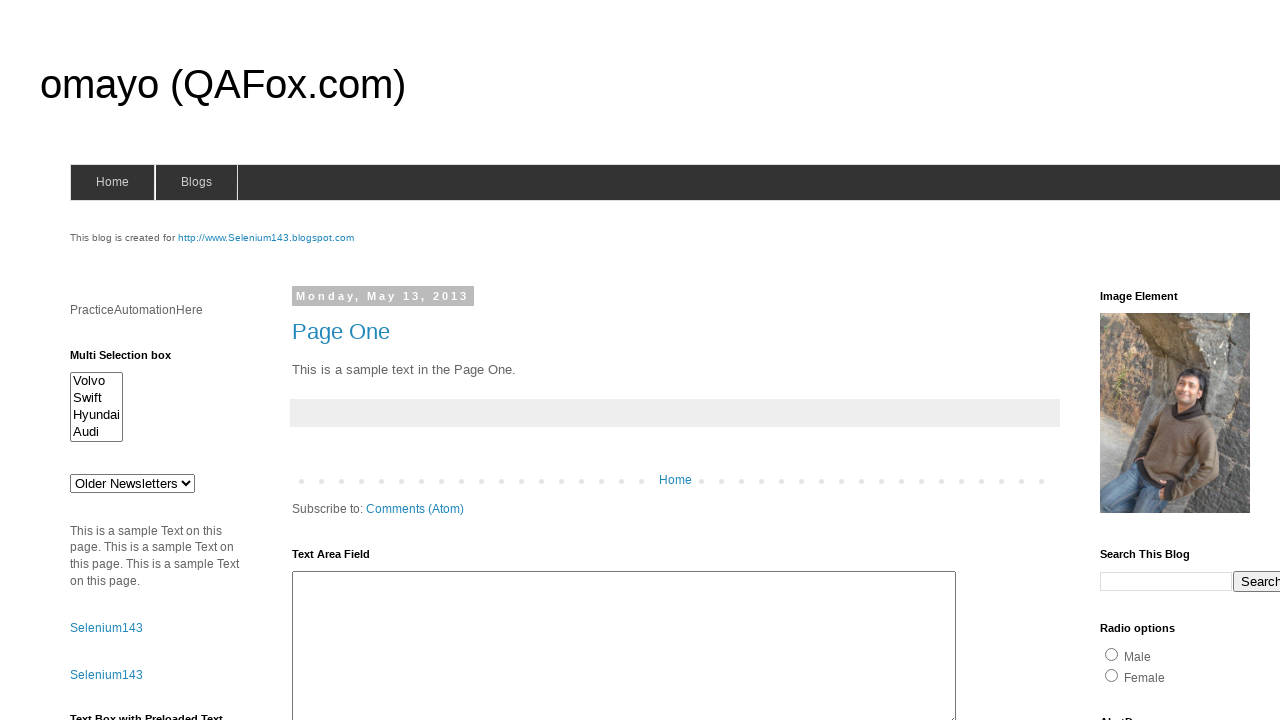

Waited for and located the 'Open' link element
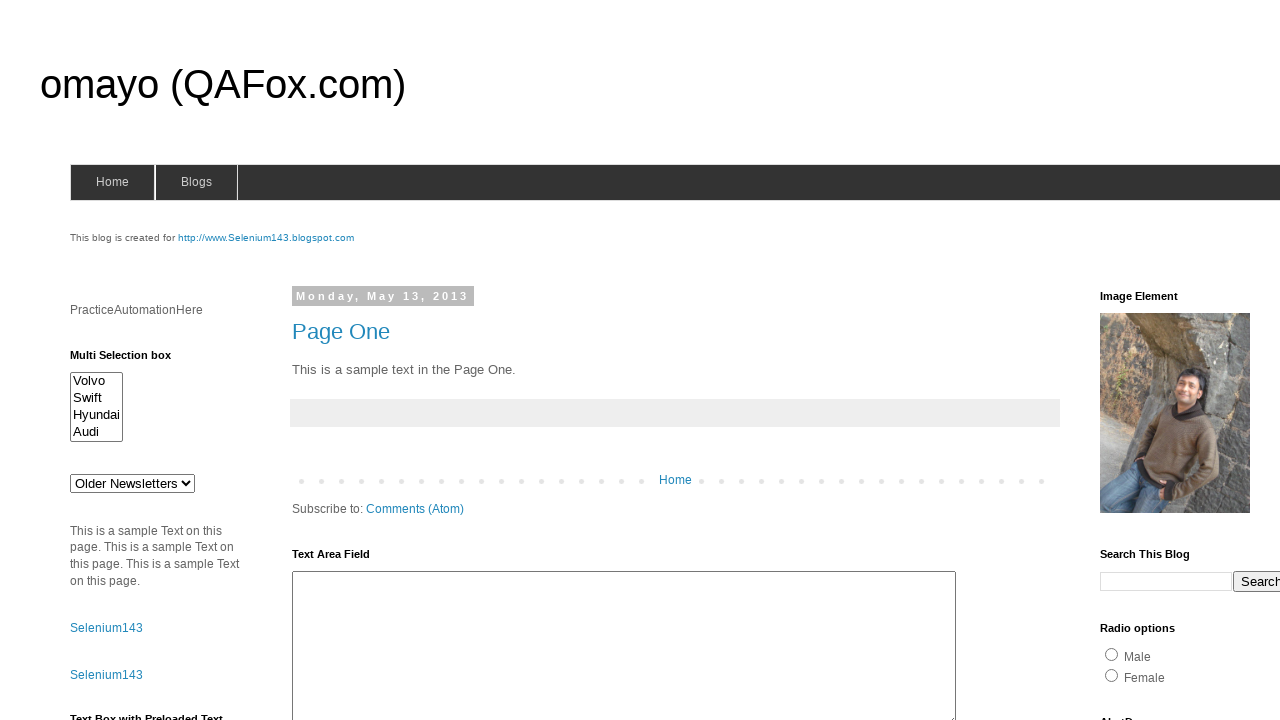

Retrieved the 'Open' link element
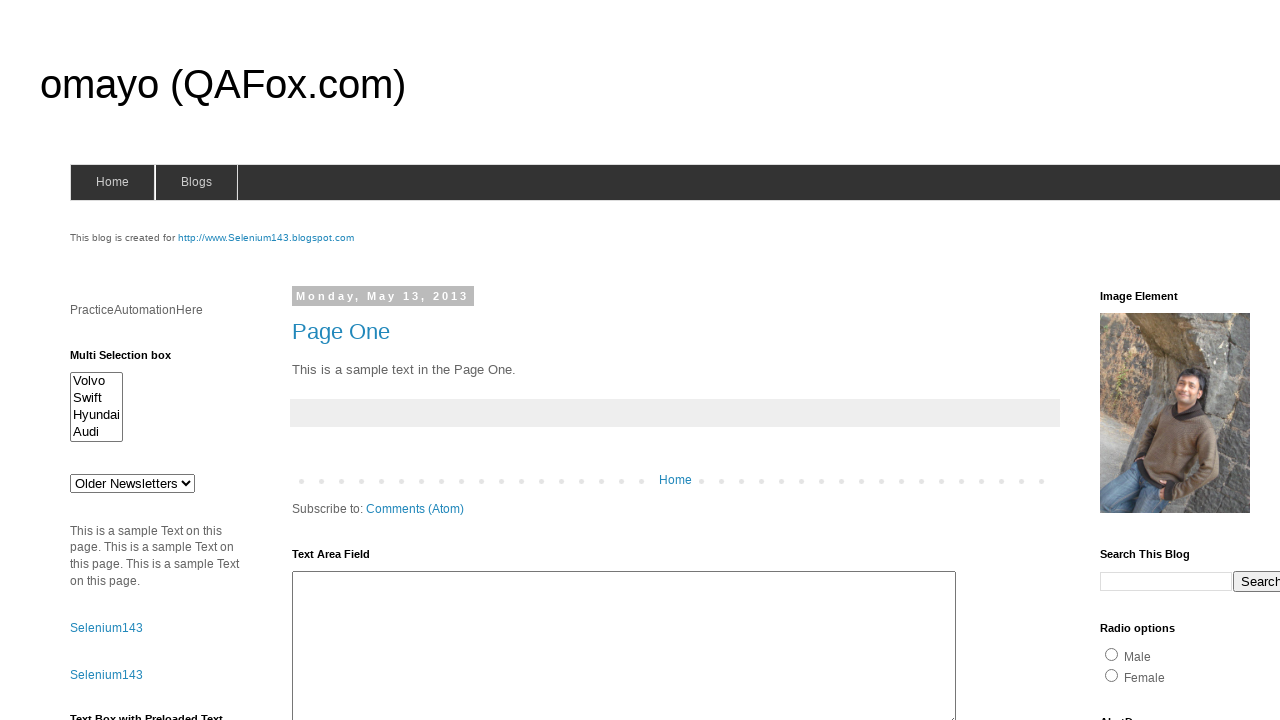

Verified that the 'Open' link element exists and is visible on the page
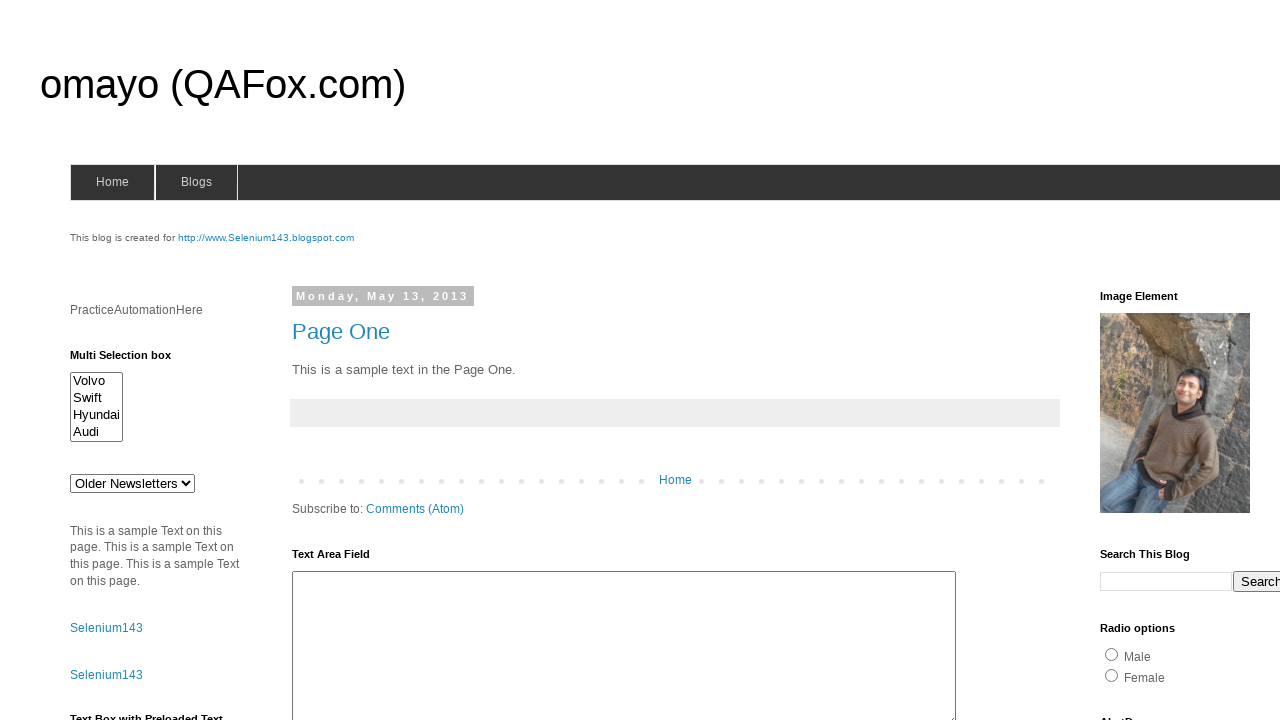

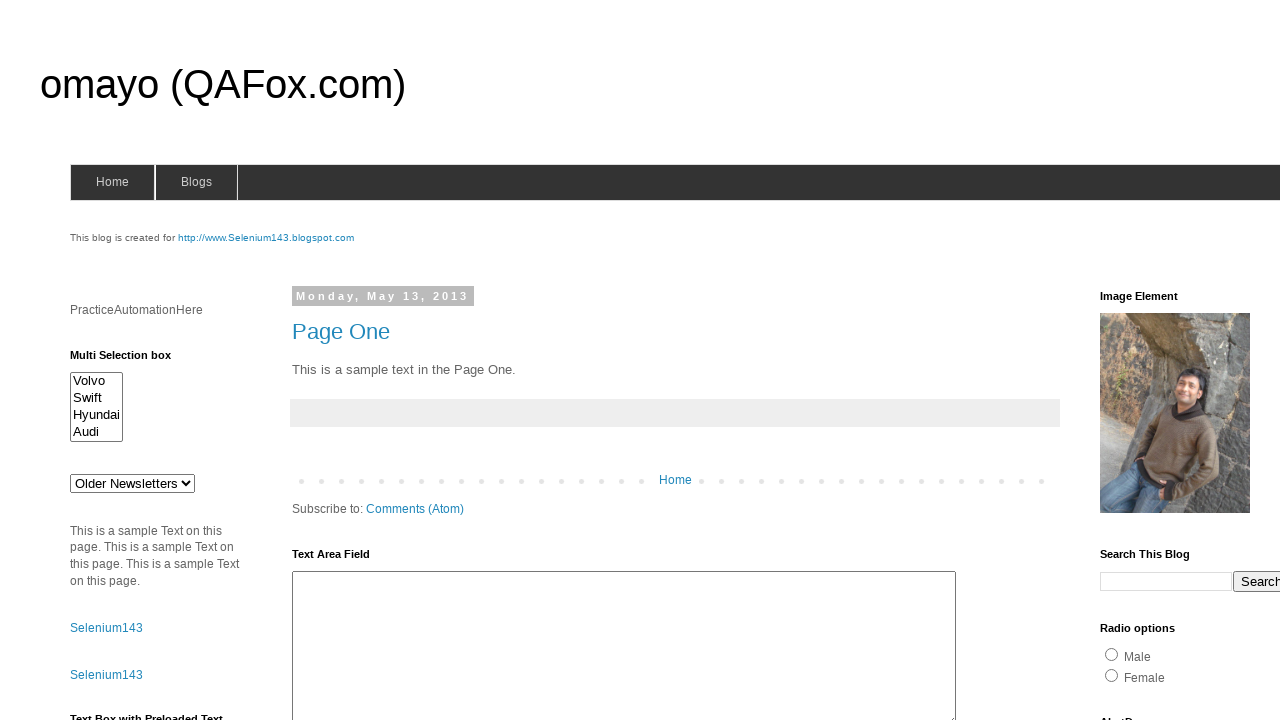